Tests that an error message is displayed when a locked out user attempts to login

Starting URL: https://www.saucedemo.com/

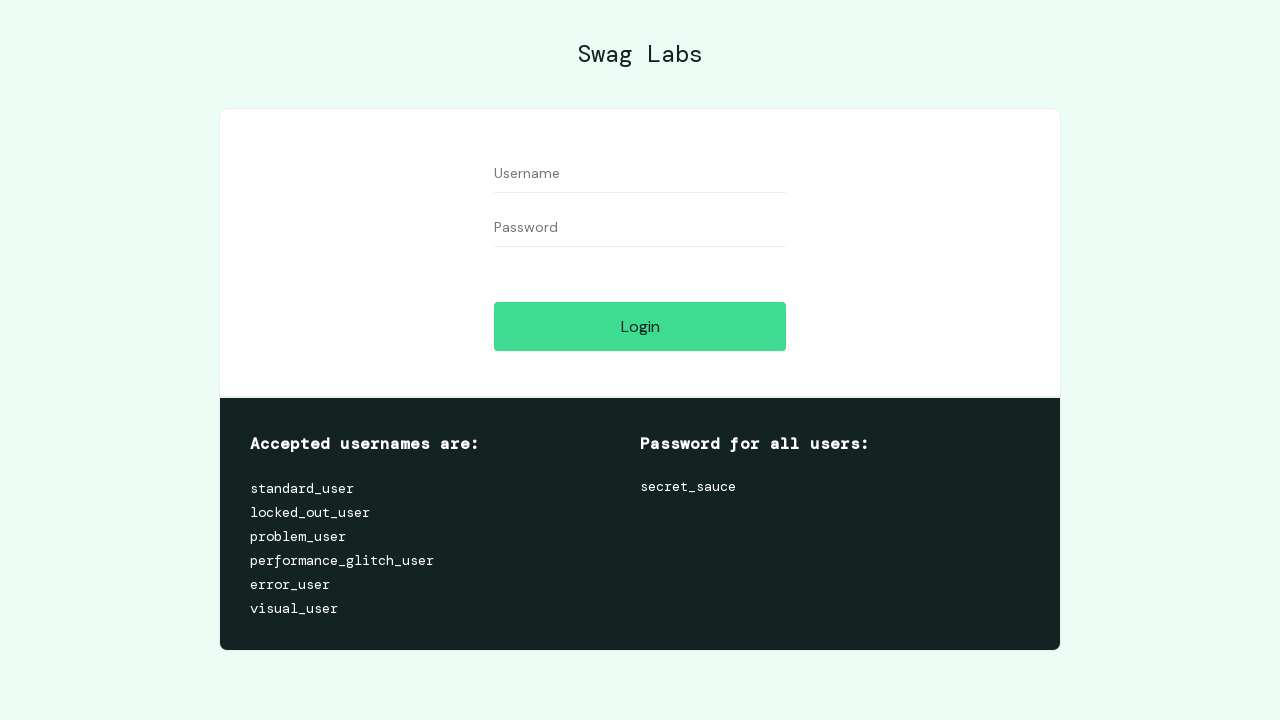

Filled username field with 'locked_out_user' on [name='user-name']
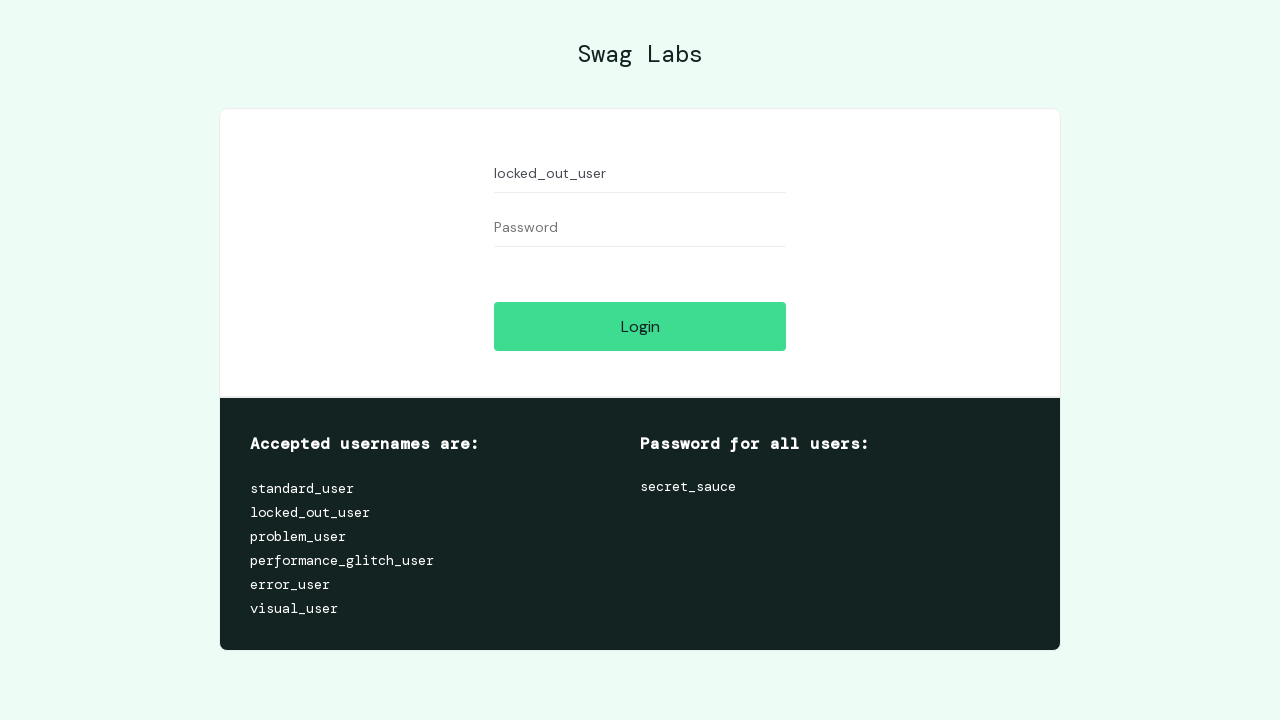

Filled password field with 'secret_sauce' on [name='password']
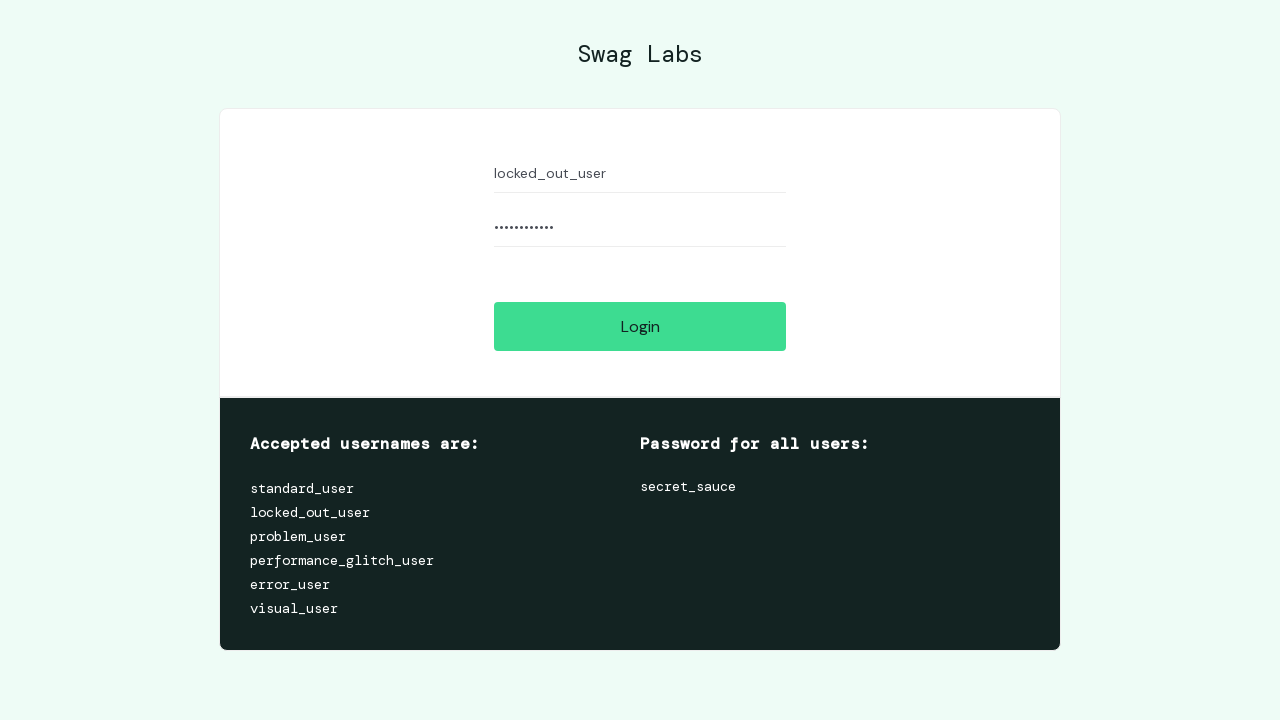

Clicked login button at (640, 326) on #login-button
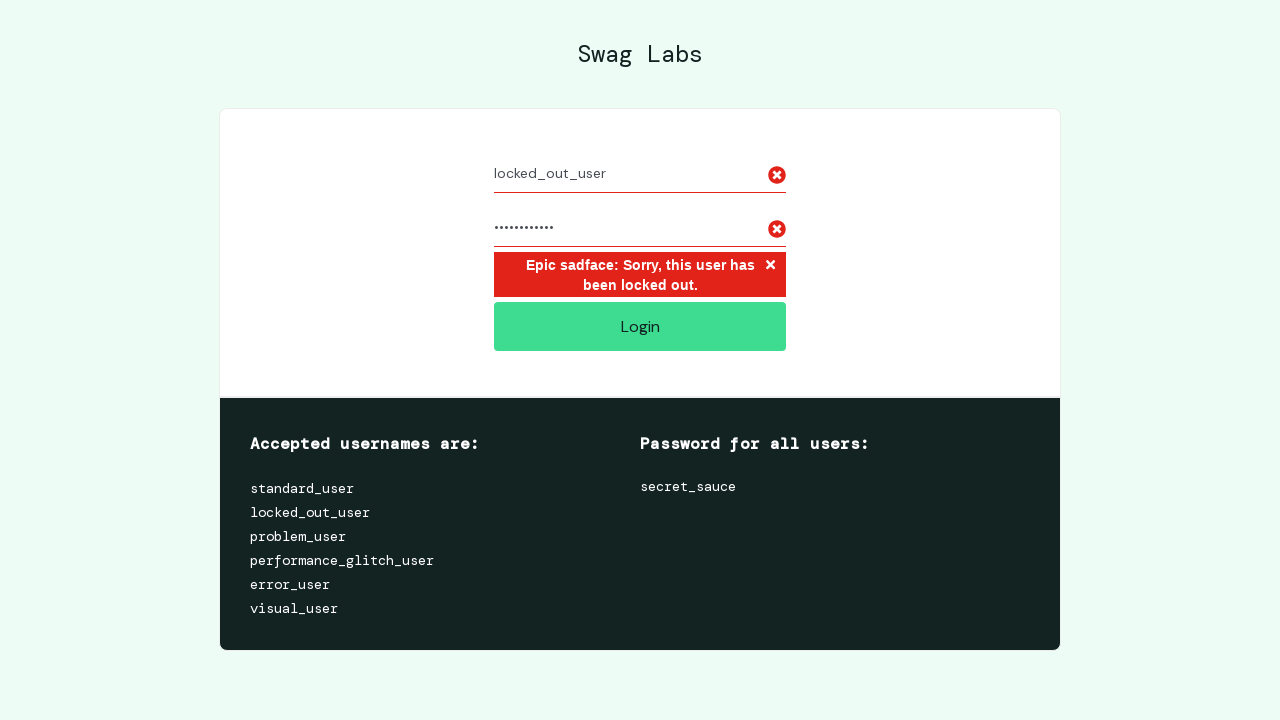

Retrieved error message text from page
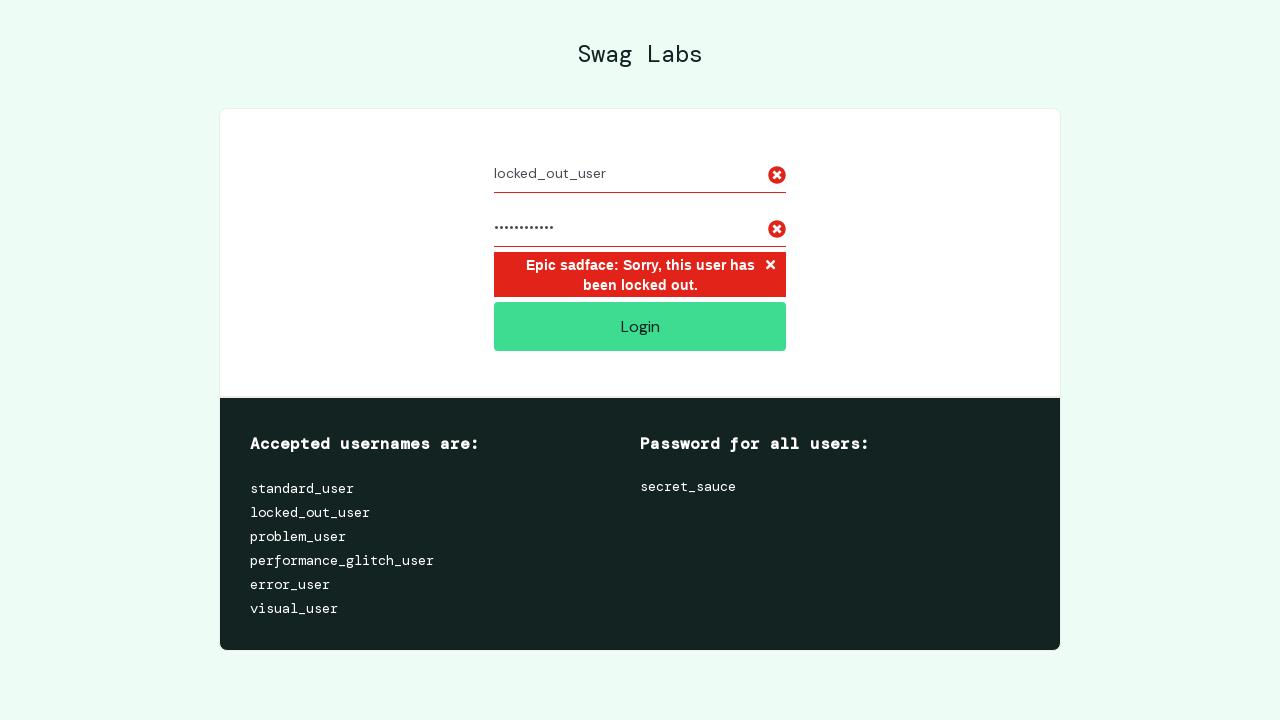

Verified error message 'Epic sadface: Sorry, this user has been locked out.' is displayed
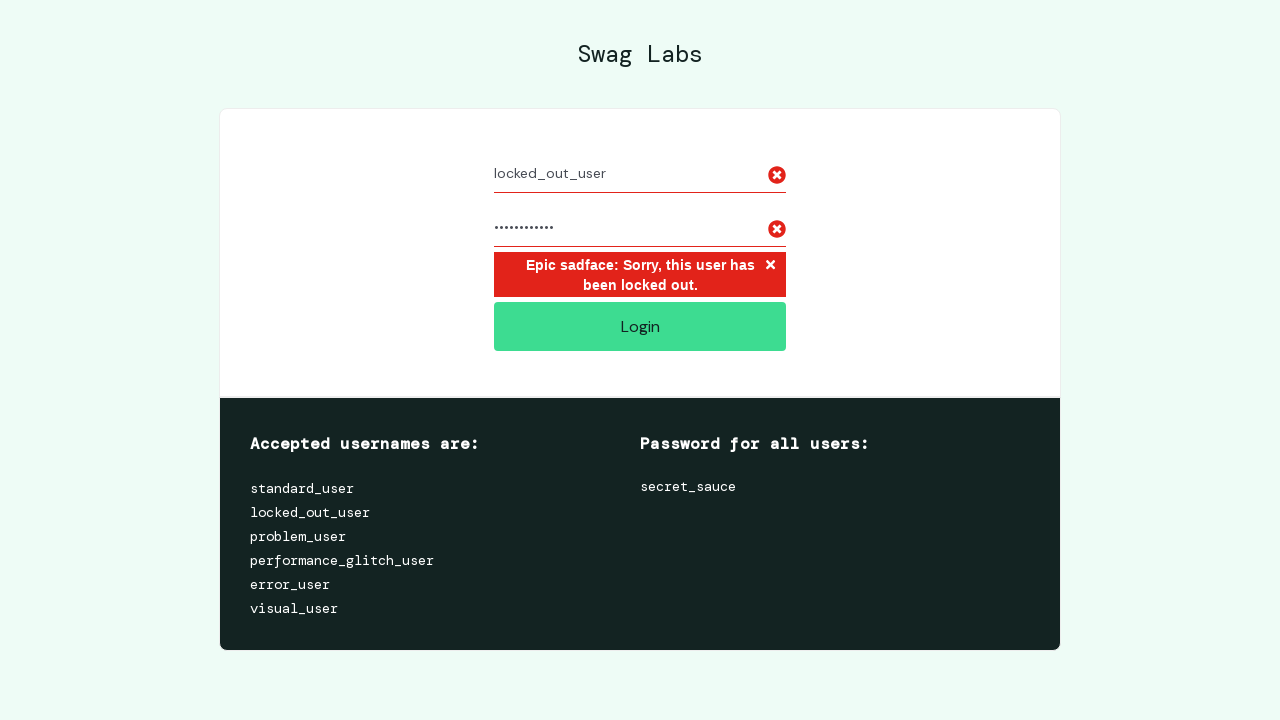

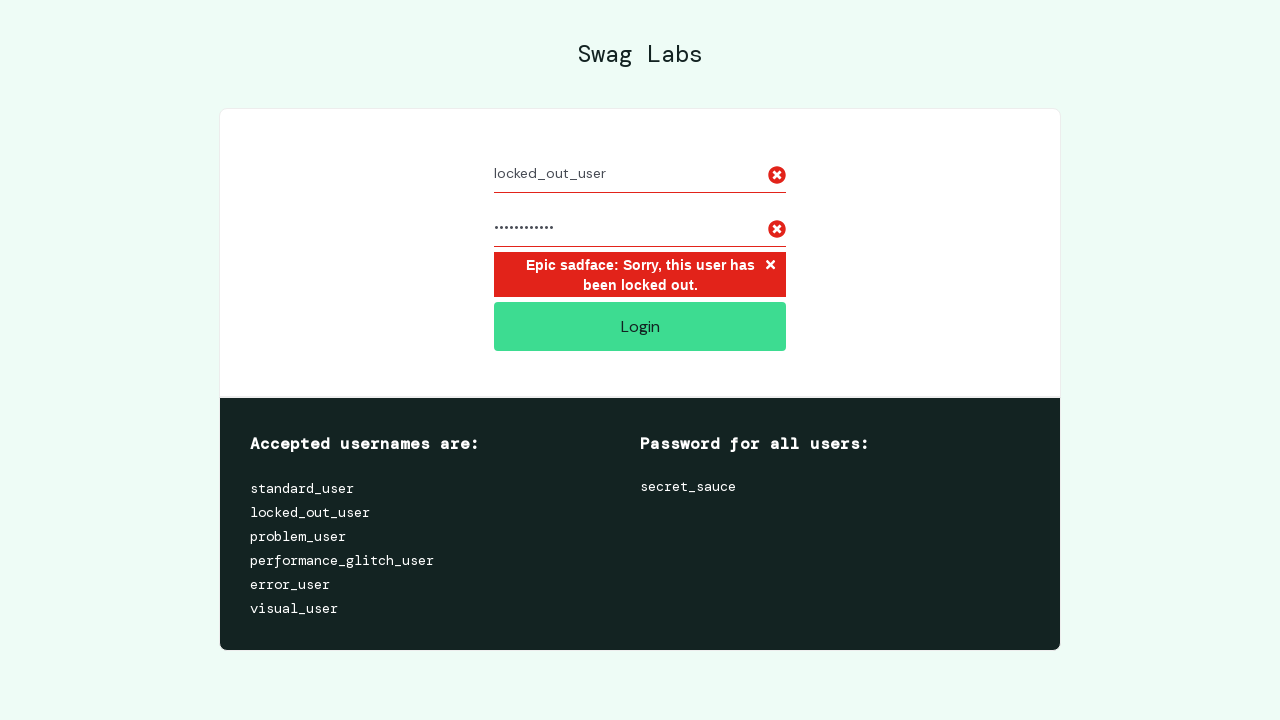